Tests marking all todo items as completed using the toggle all checkbox

Starting URL: https://demo.playwright.dev/todomvc

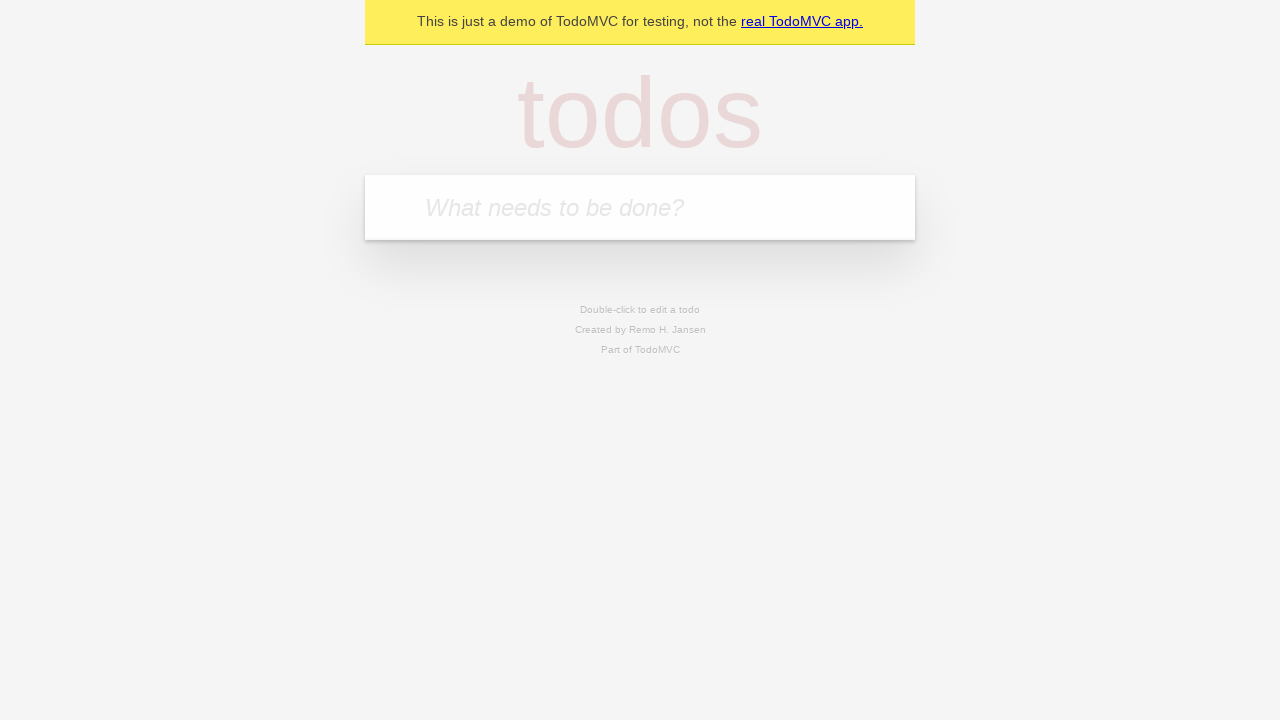

Filled todo input with 'buy some cheese' on internal:attr=[placeholder="What needs to be done?"i]
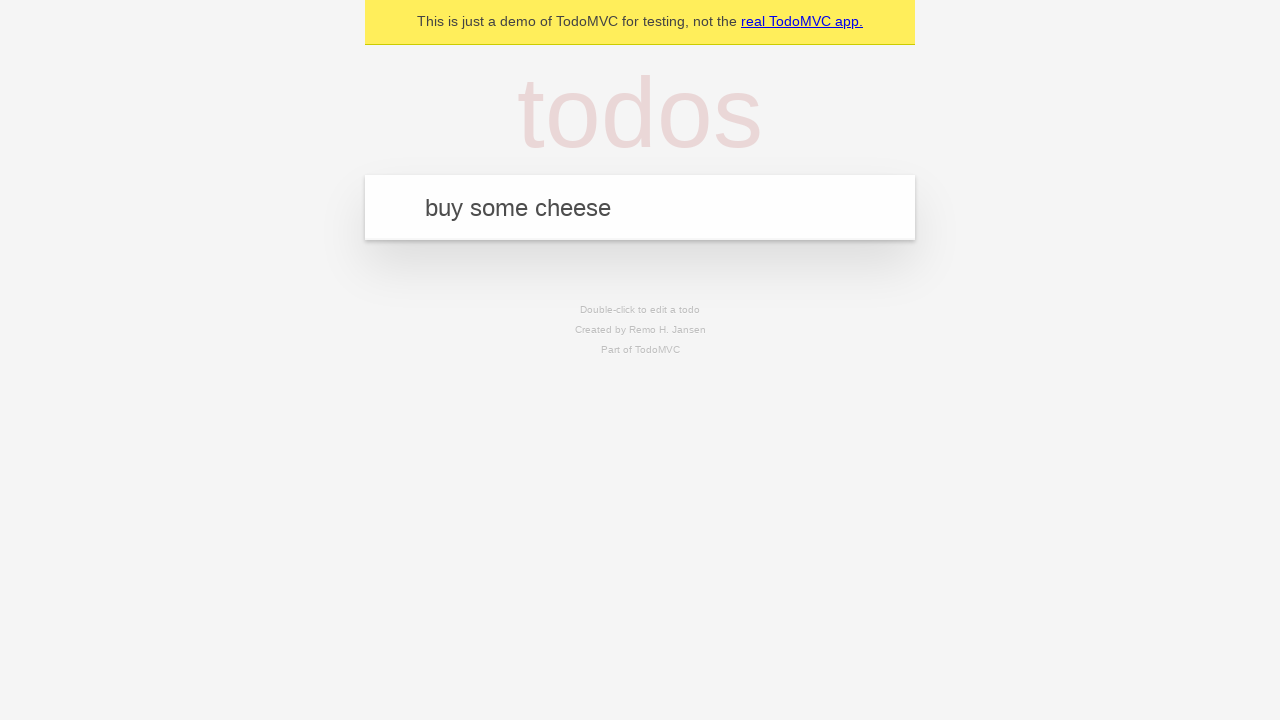

Pressed Enter to add first todo item on internal:attr=[placeholder="What needs to be done?"i]
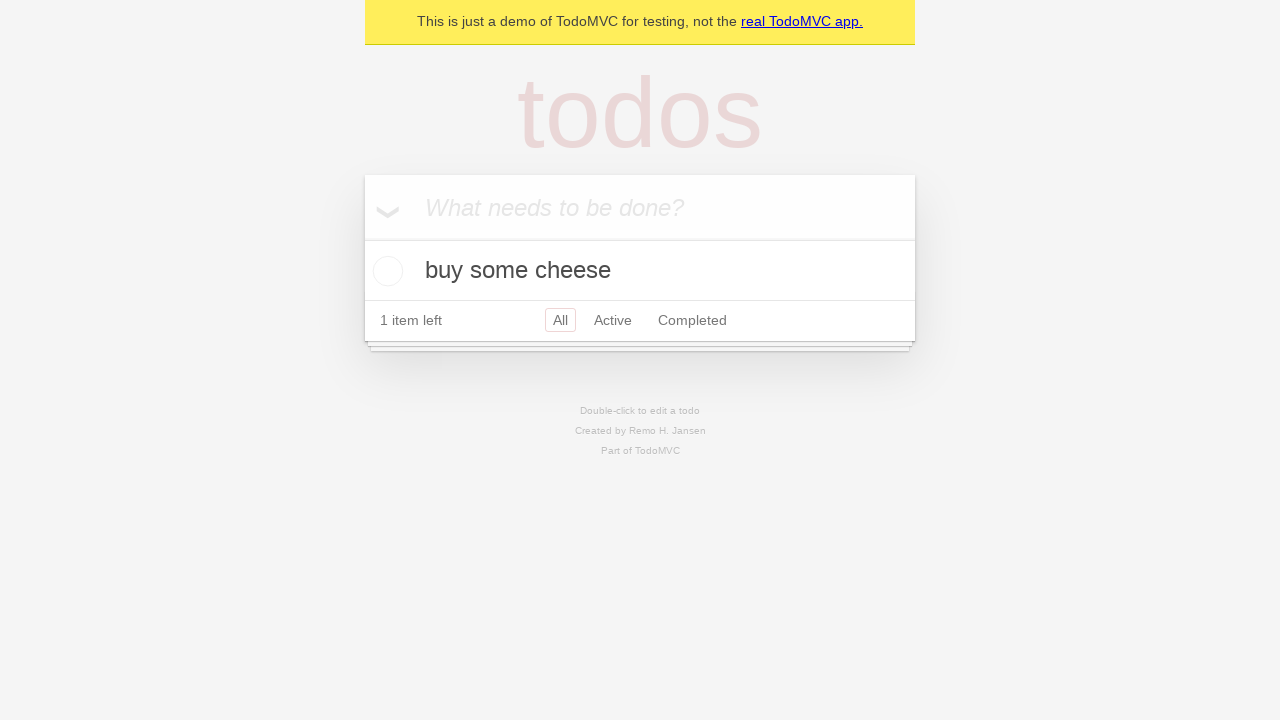

Filled todo input with 'feed the cat' on internal:attr=[placeholder="What needs to be done?"i]
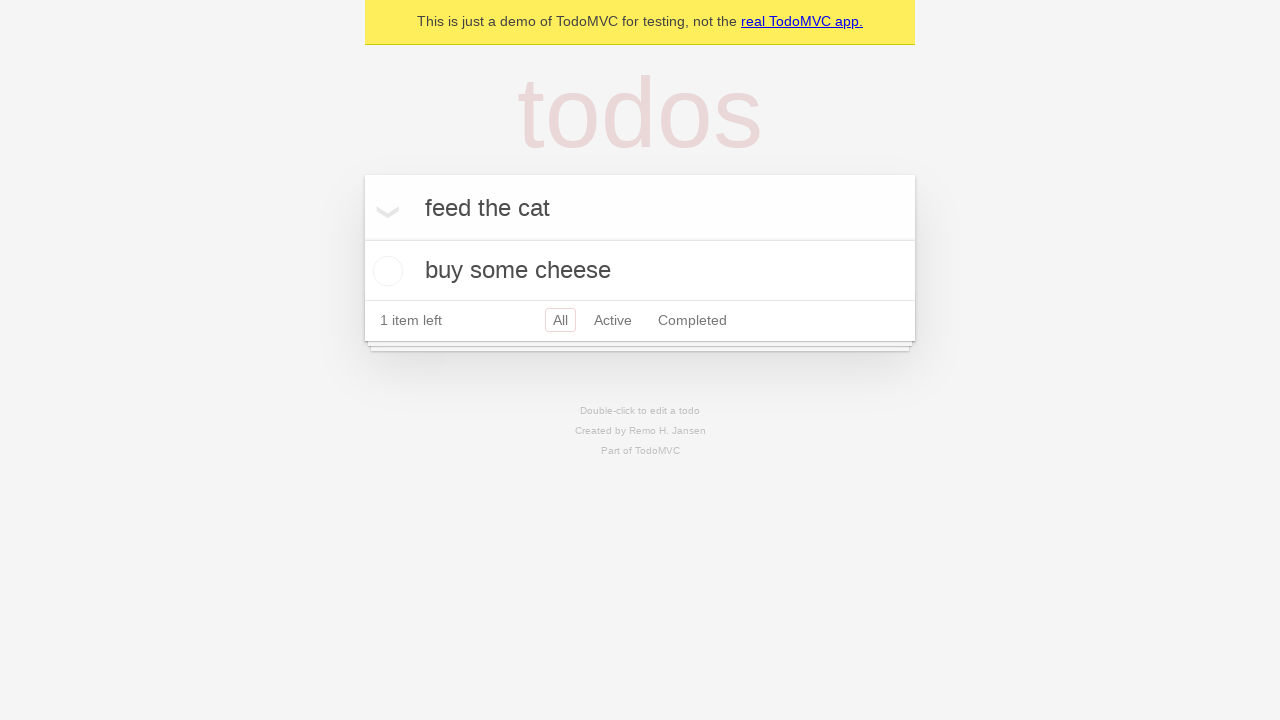

Pressed Enter to add second todo item on internal:attr=[placeholder="What needs to be done?"i]
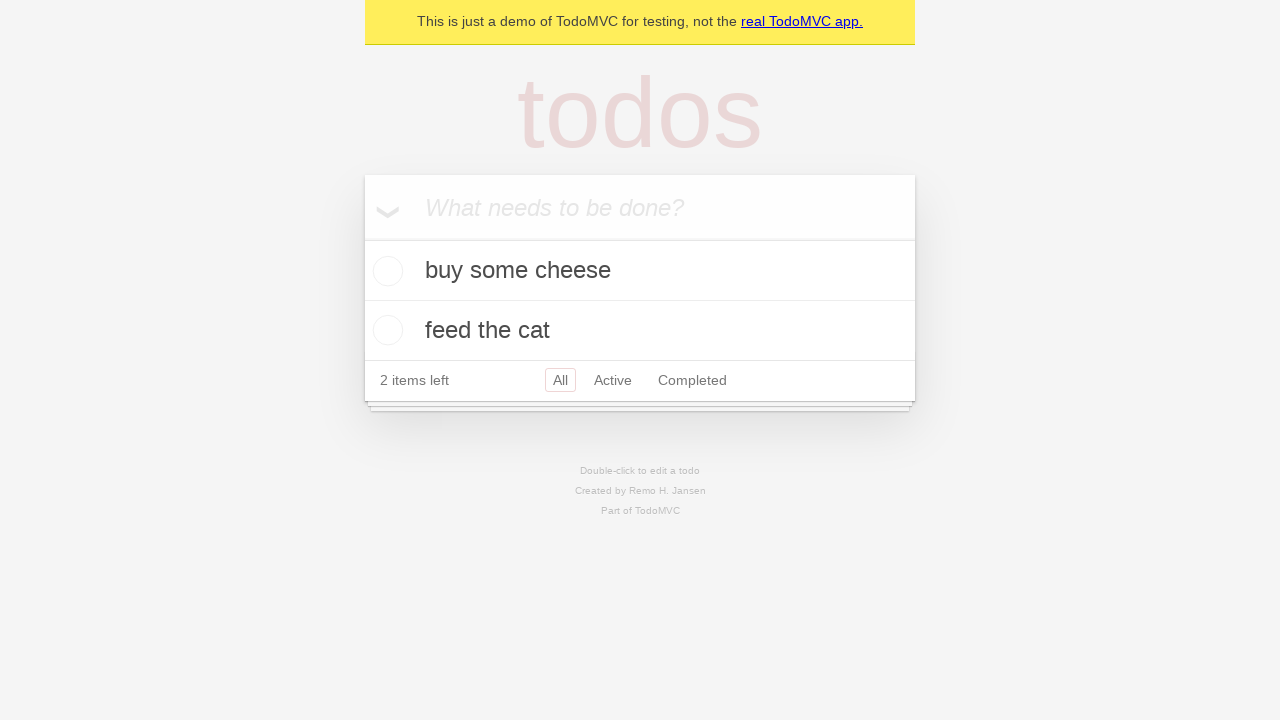

Filled todo input with 'book a doctors appointment' on internal:attr=[placeholder="What needs to be done?"i]
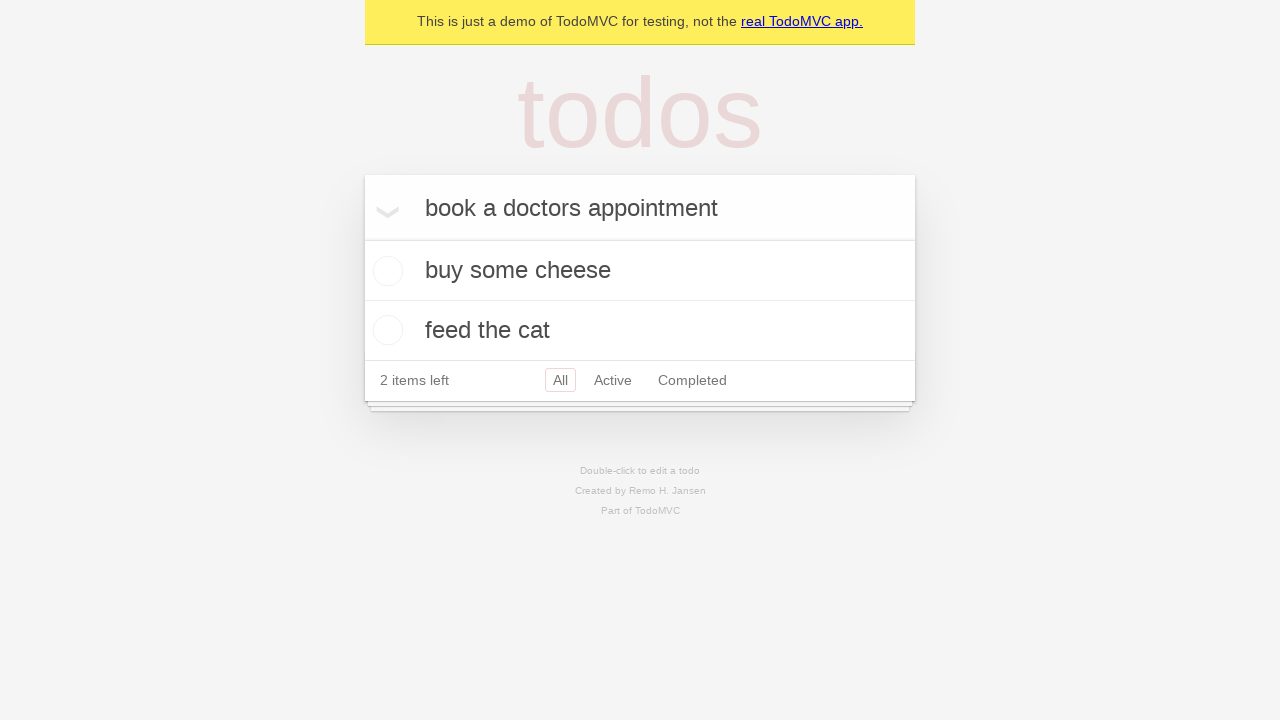

Pressed Enter to add third todo item on internal:attr=[placeholder="What needs to be done?"i]
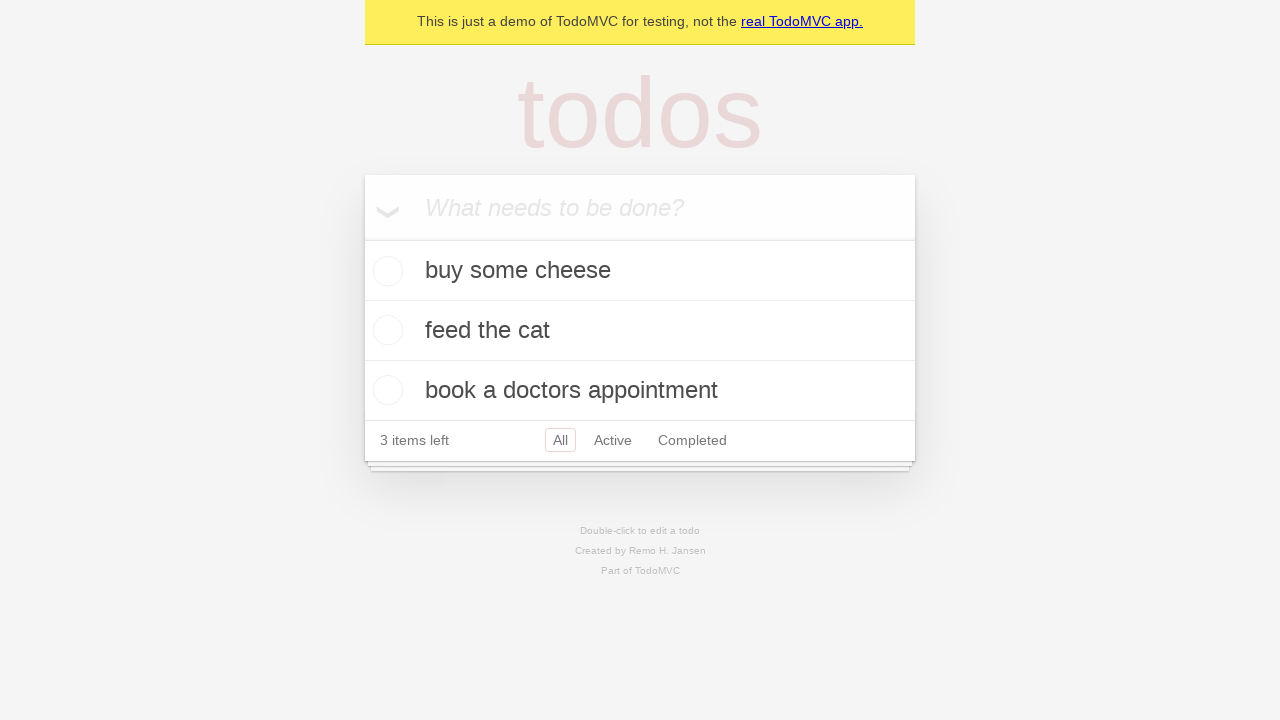

Checked the 'Mark all as complete' toggle checkbox at (362, 238) on internal:label="Mark all as complete"i
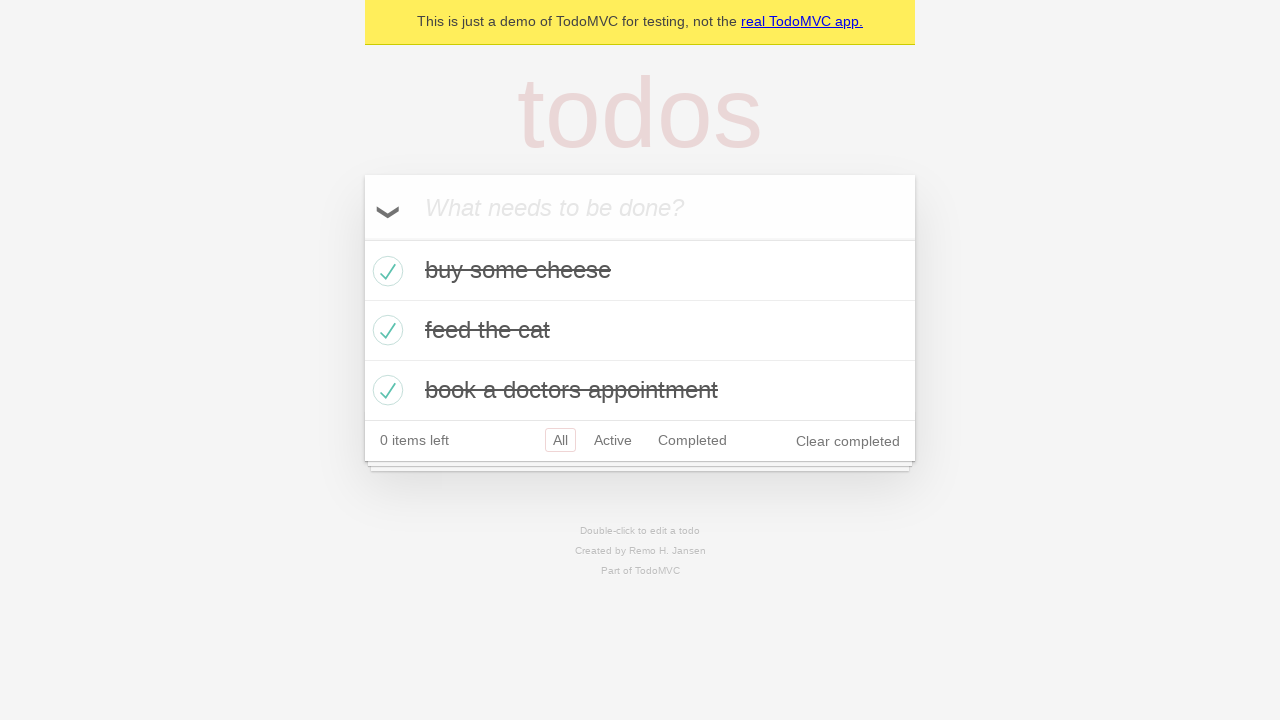

Waited for todo items to be marked as completed
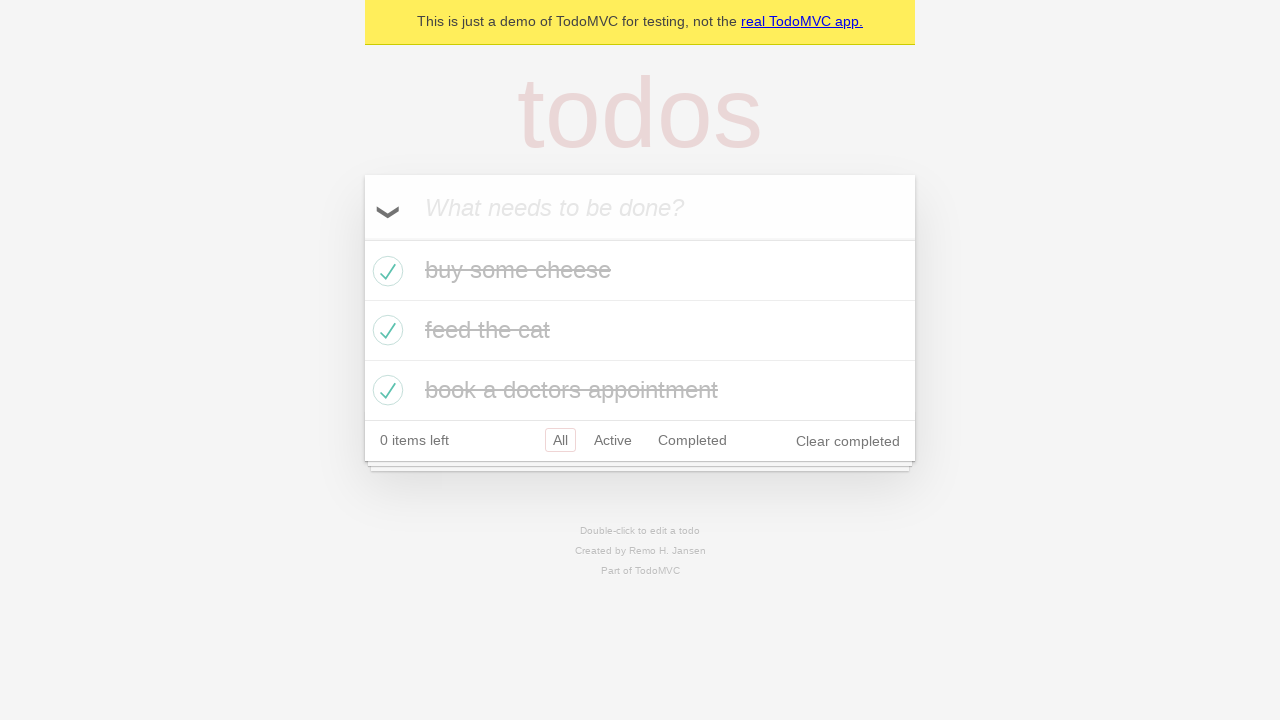

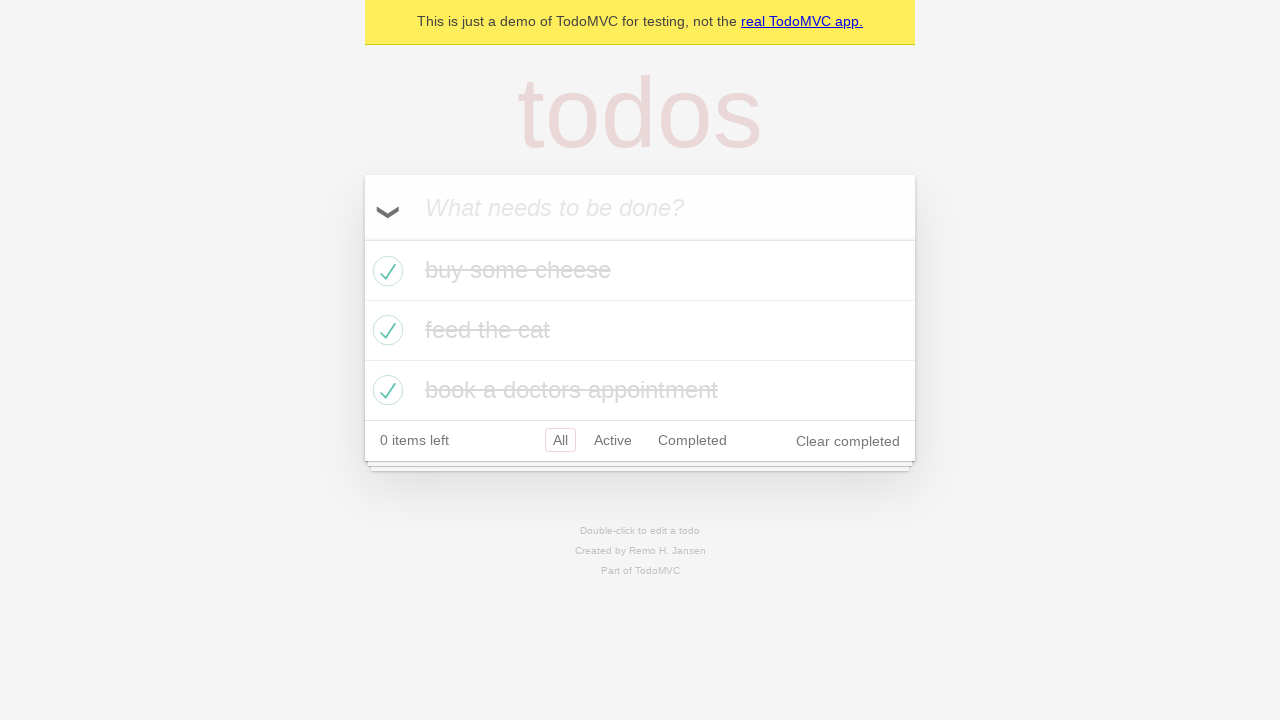